Sets first and last name in form fields and verifies the values were set correctly using Playwright's fill method

Starting URL: http://www.tlkeith.com/WebDriverIOTutorialTest.html

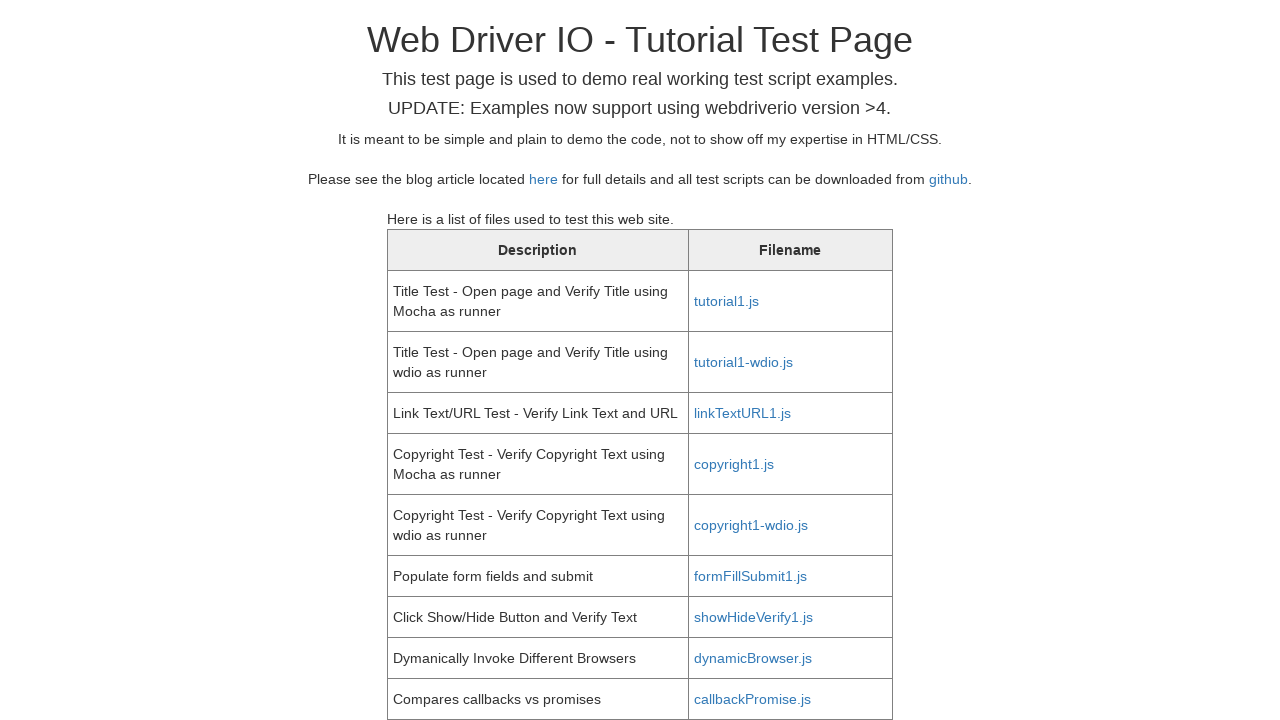

Filled first name field with 'Tony' on #fname
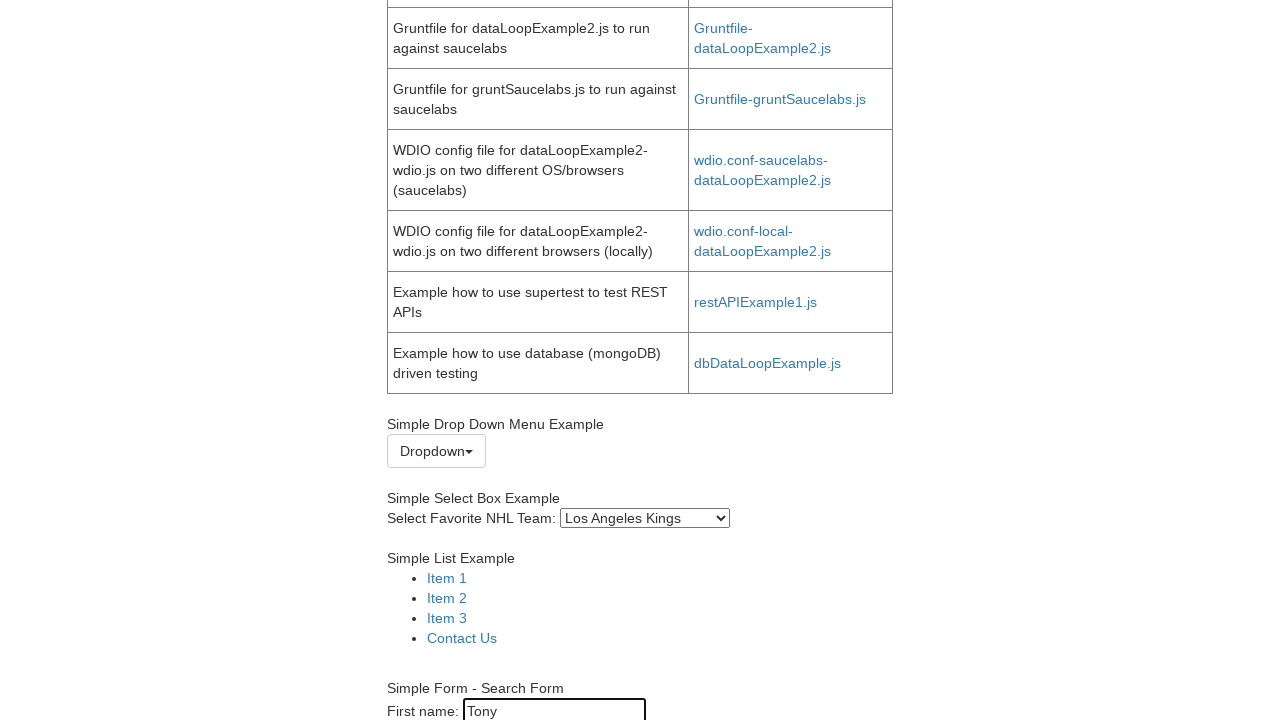

Retrieved first name field value
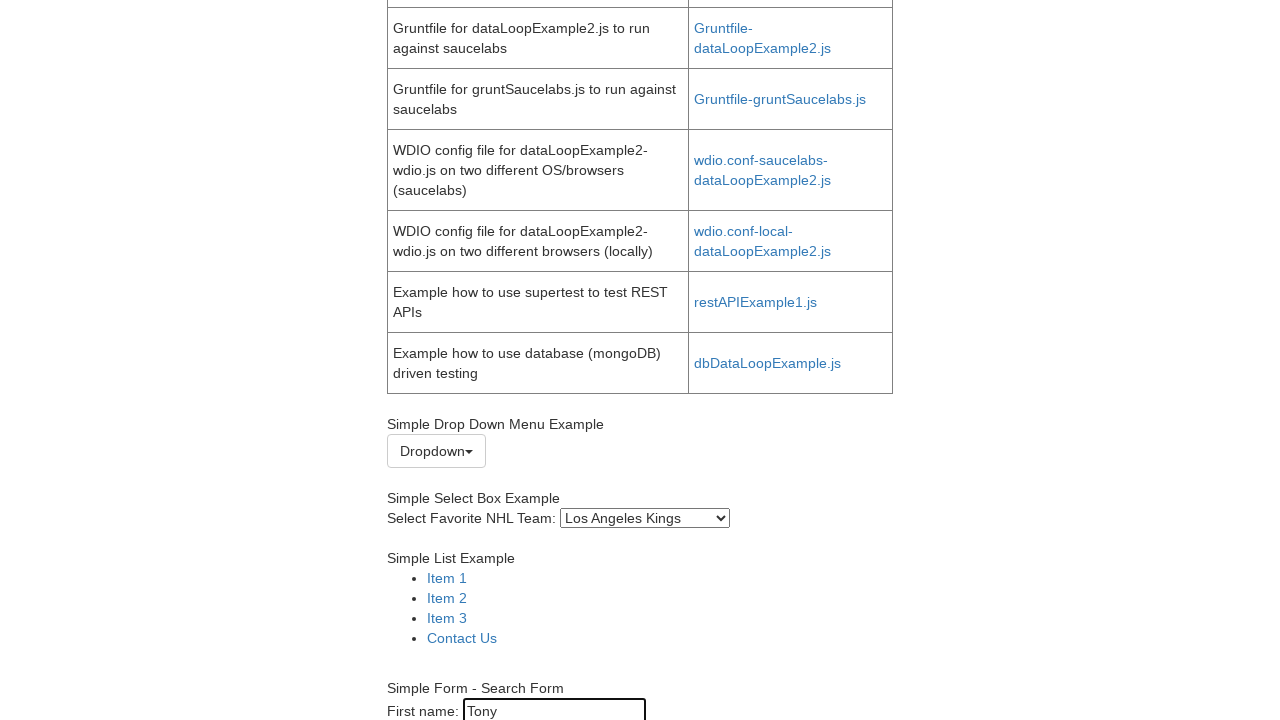

Asserted first name is 'Tony'
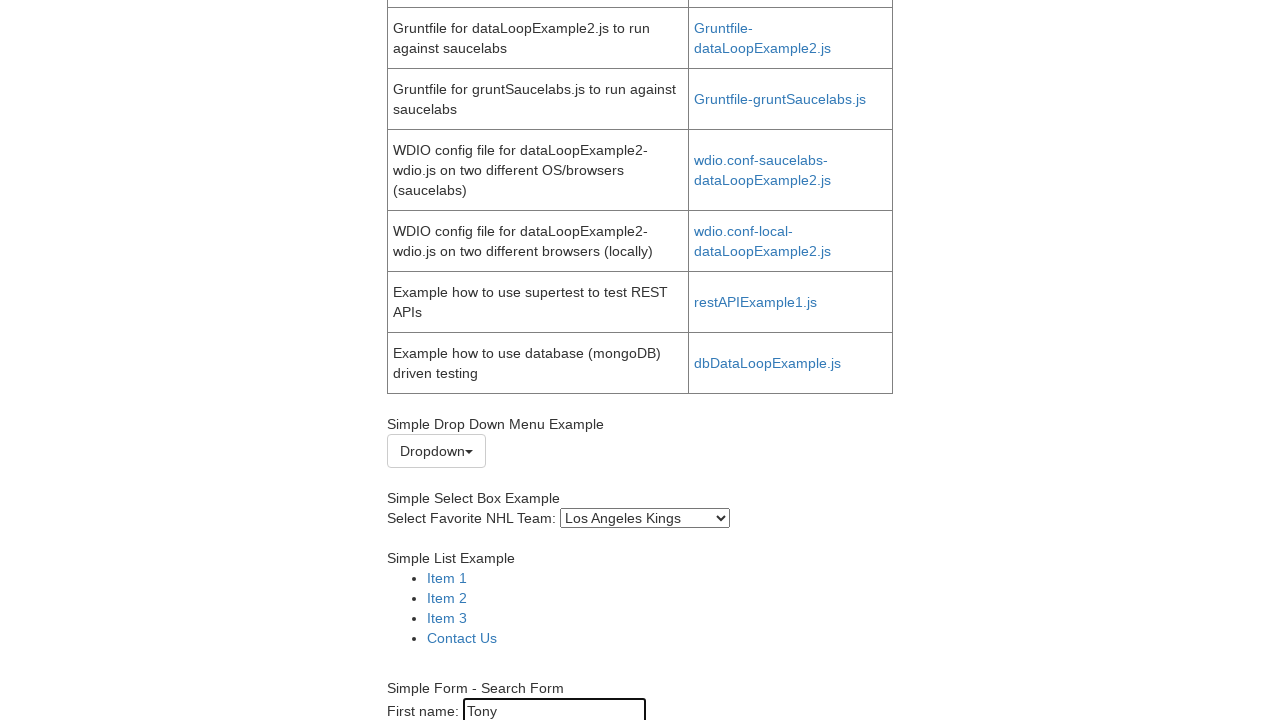

Filled last name field with 'Keith' on #lname
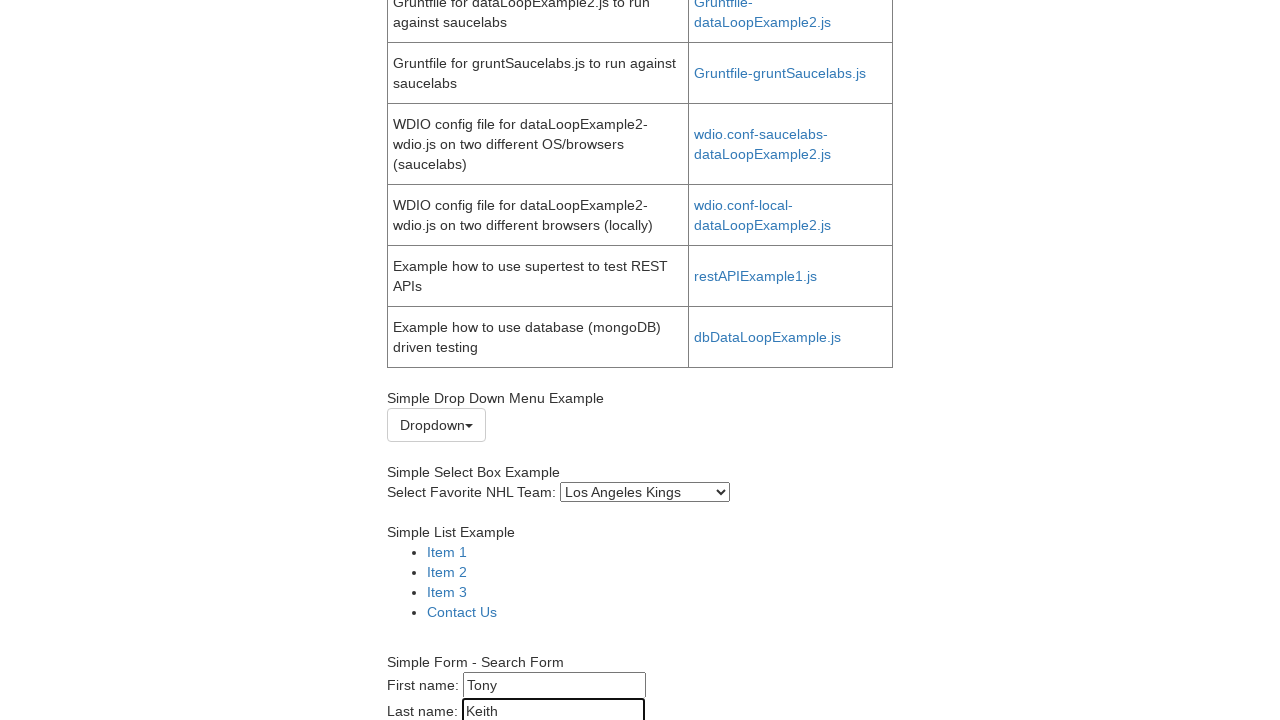

Retrieved last name field value
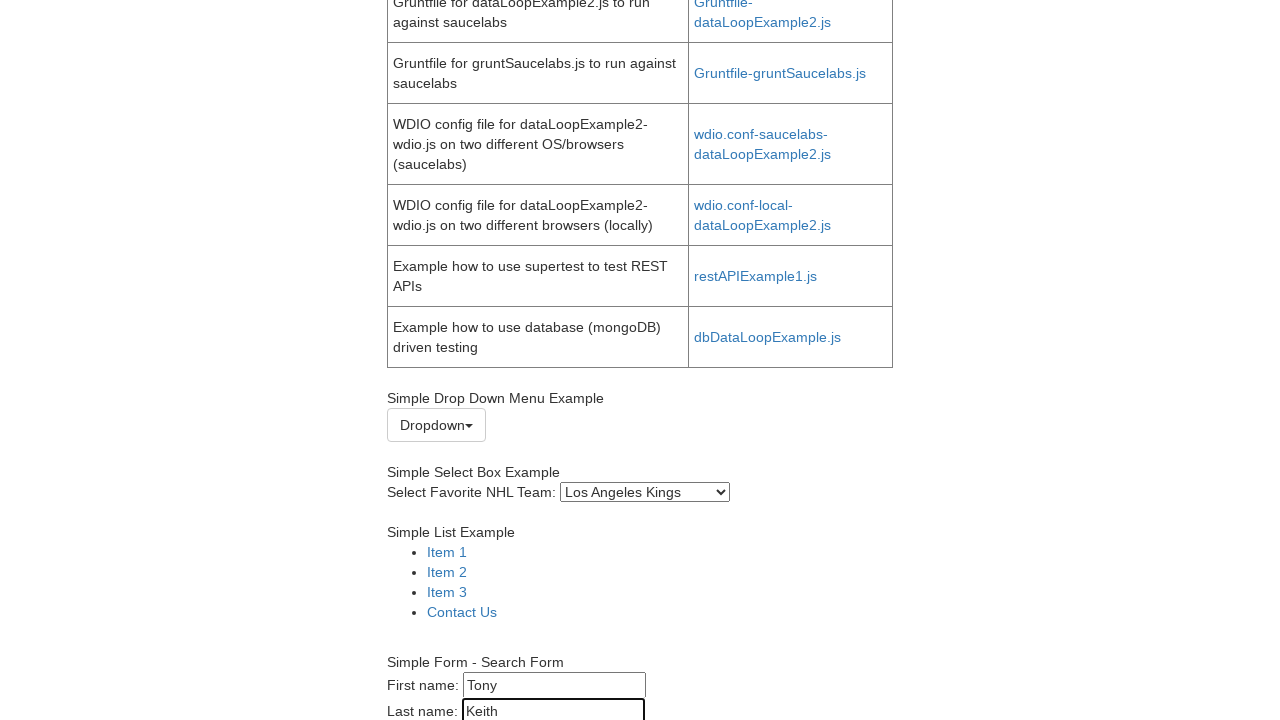

Asserted last name is 'Keith'
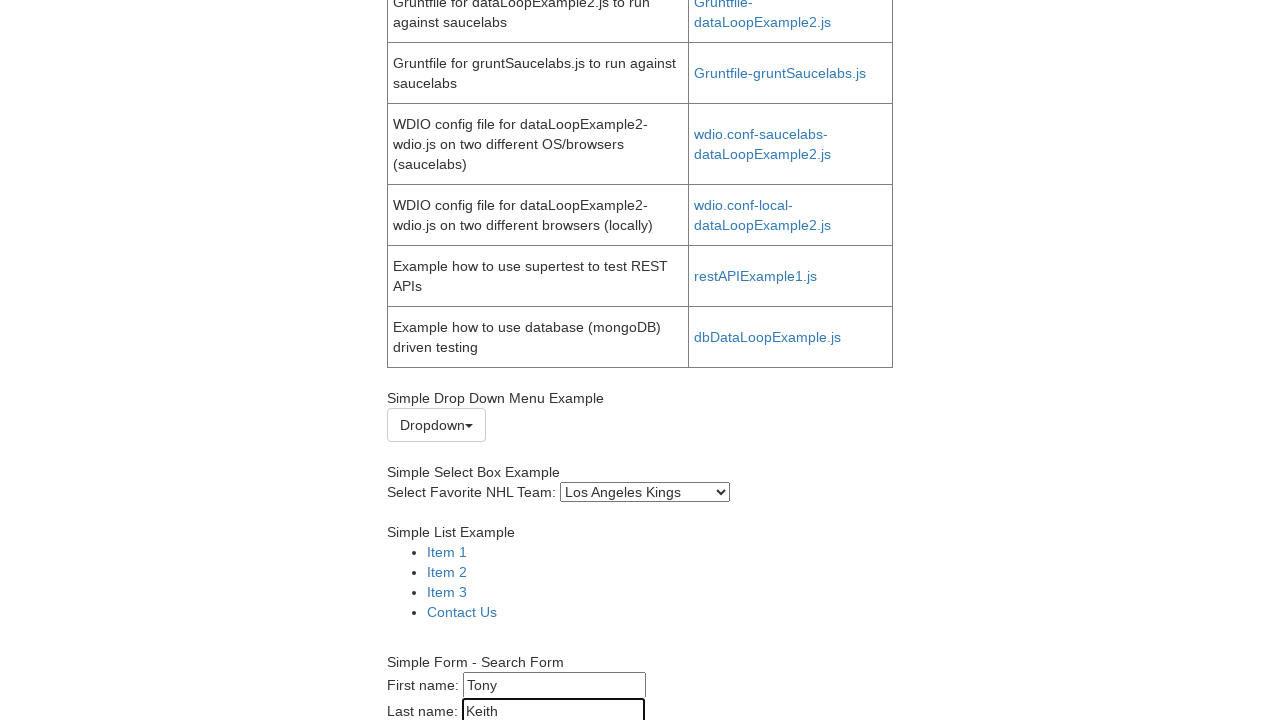

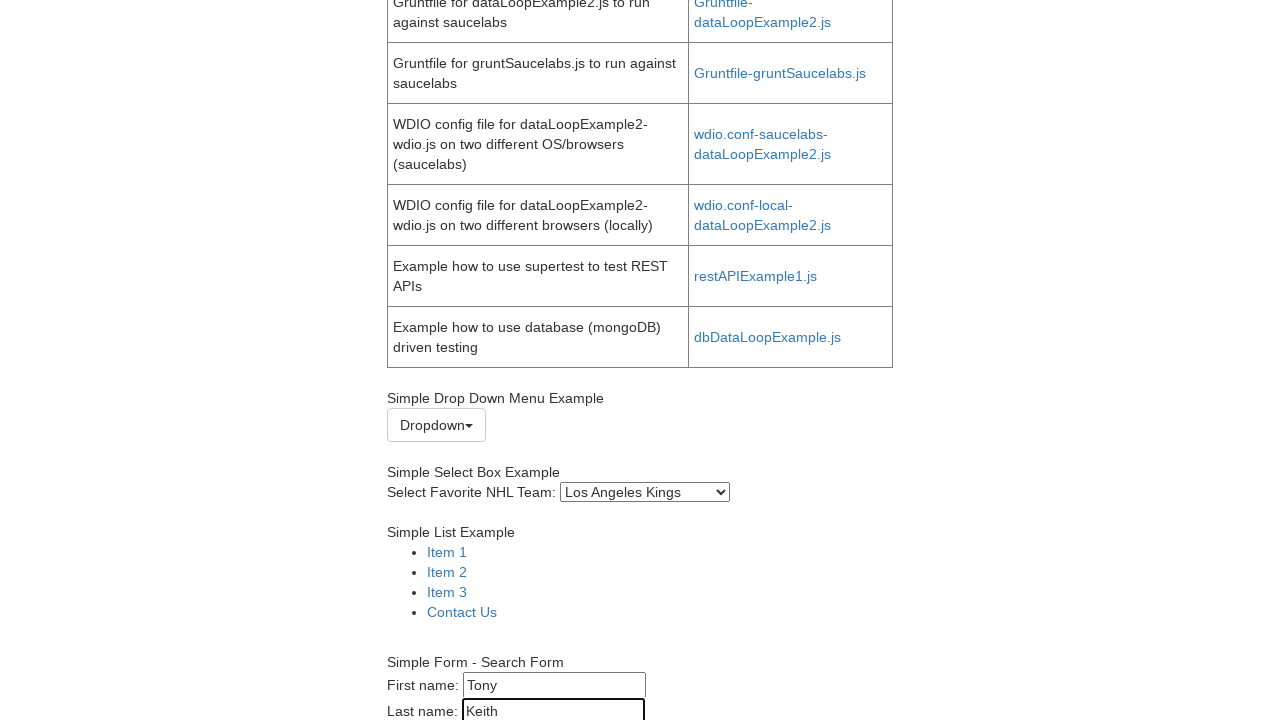